Tests that clicking the forgot password link redirects to the password reset page

Starting URL: https://sit-portal.trackinghub.co.ke/

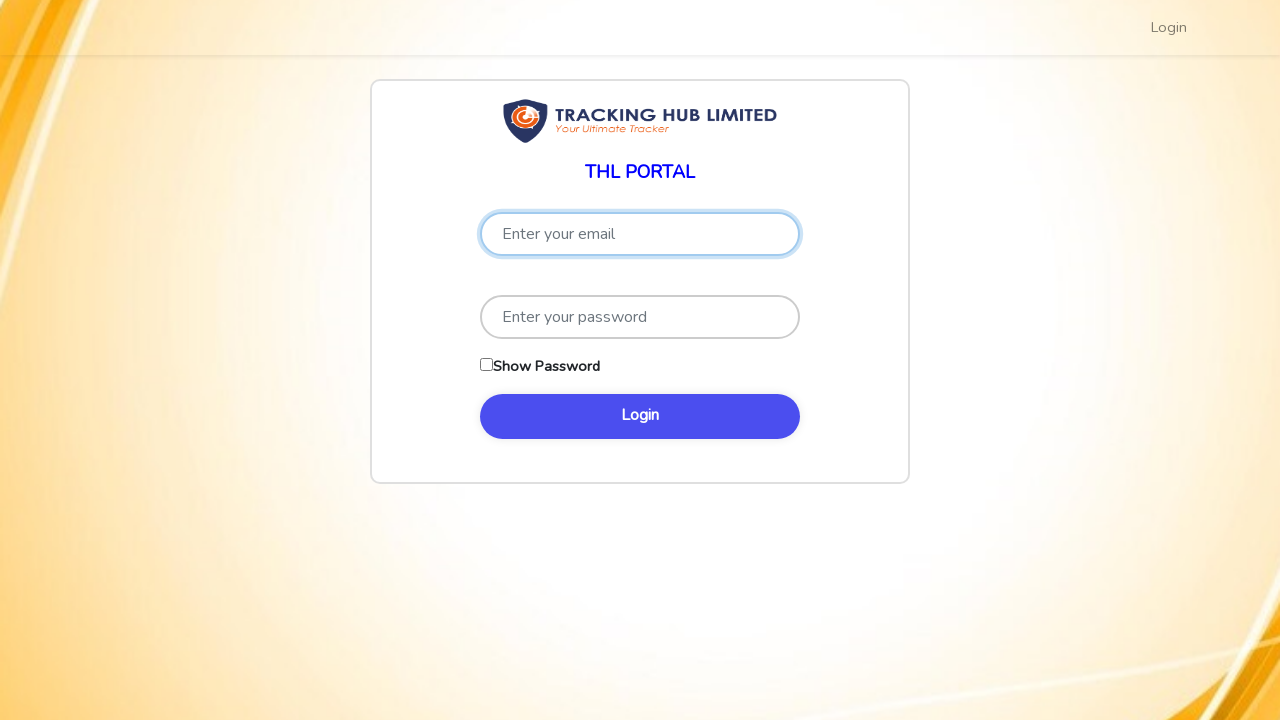

Clicked the forgot password link at (493, 451) on a:has-text('Forgot'), a[href*='password/reset']
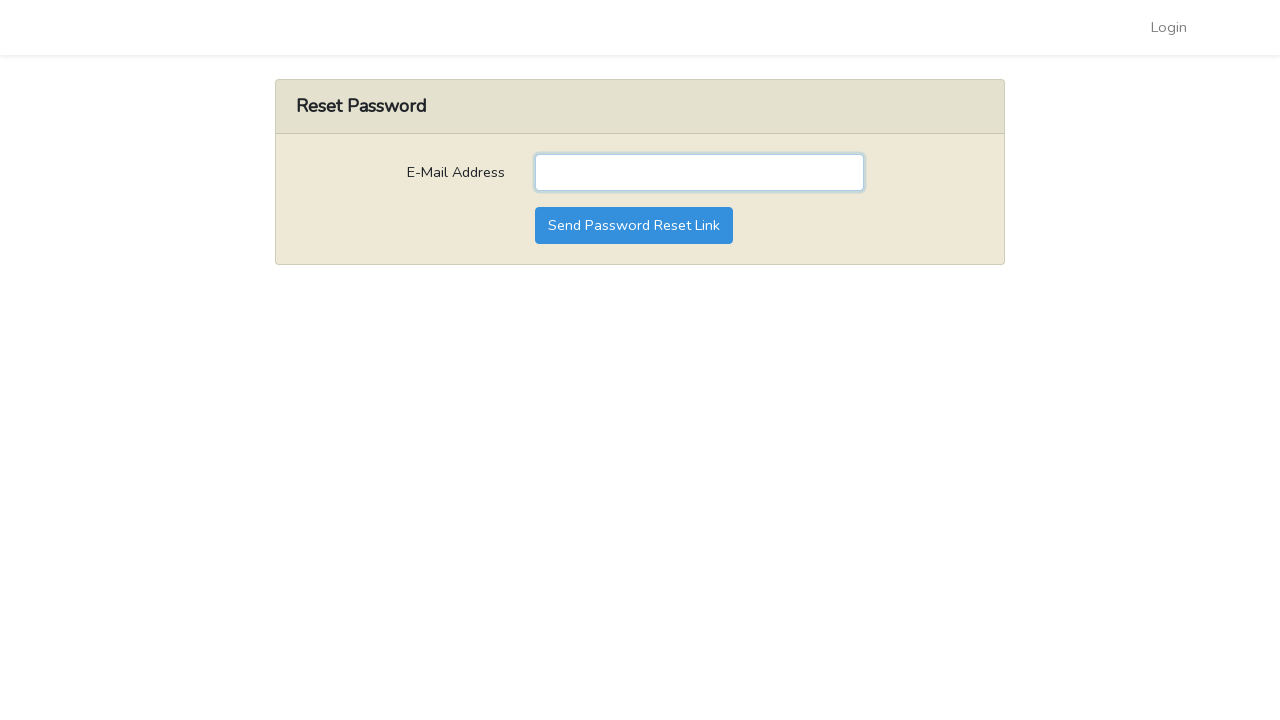

Verified navigation to password reset page
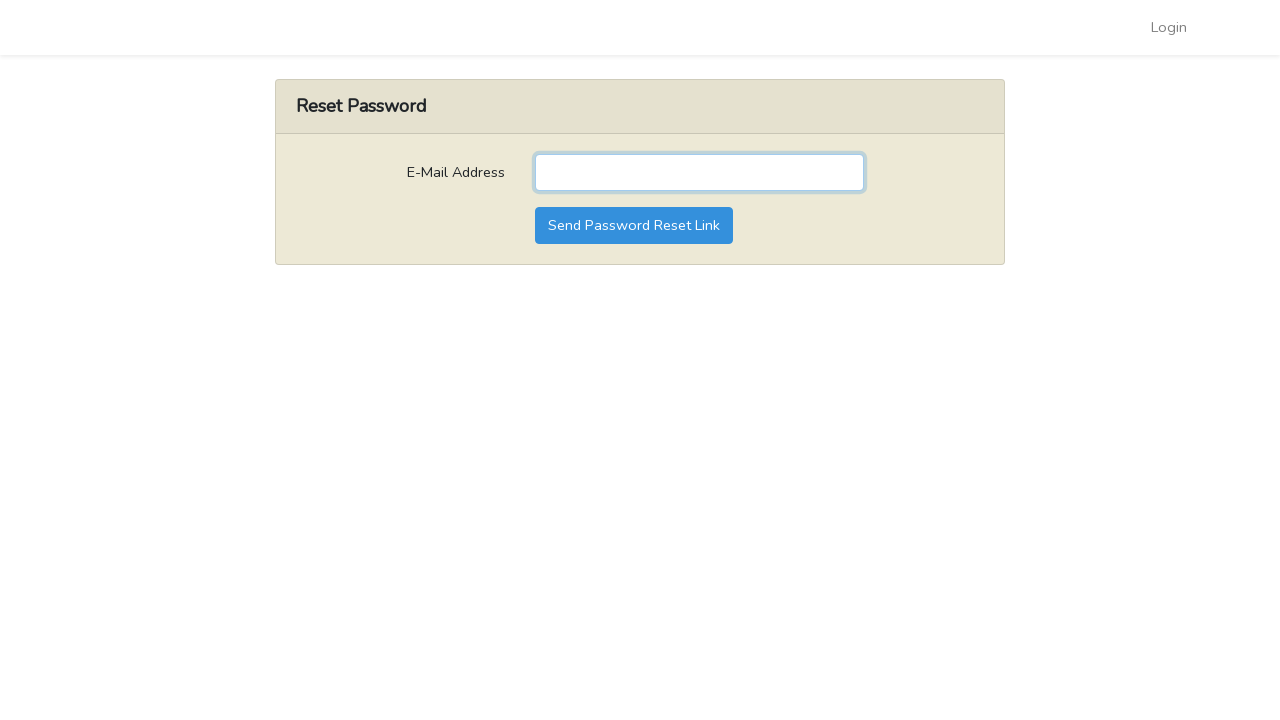

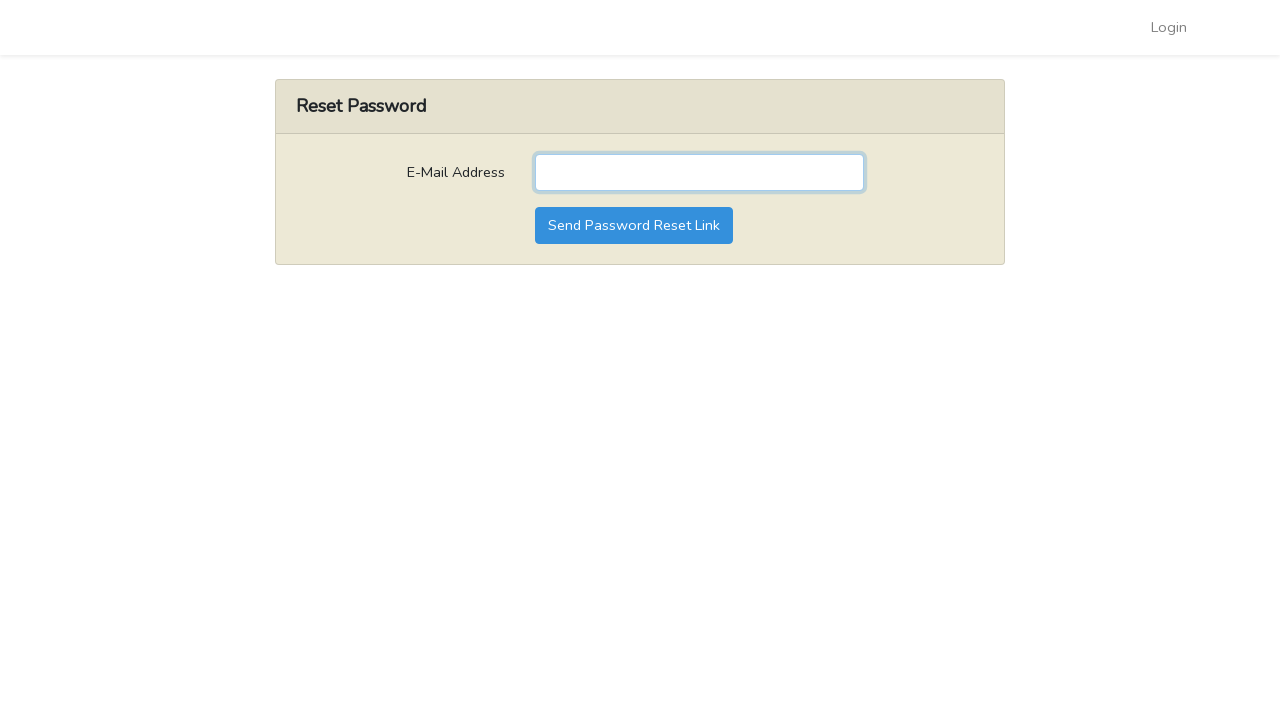